Tests radio button functionality by checking selection states and clicking different radio buttons to verify their behavior

Starting URL: https://practice.cydeo.com/radio_buttons

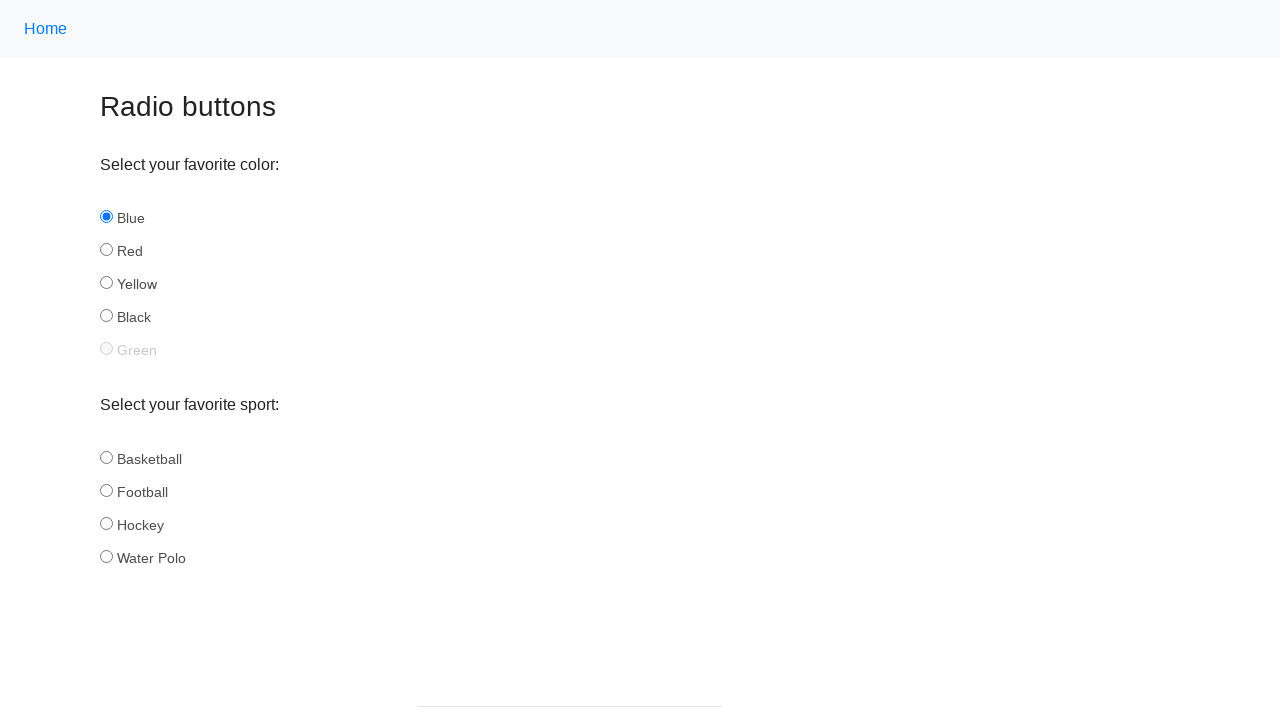

Verified blue radio button is selected by default
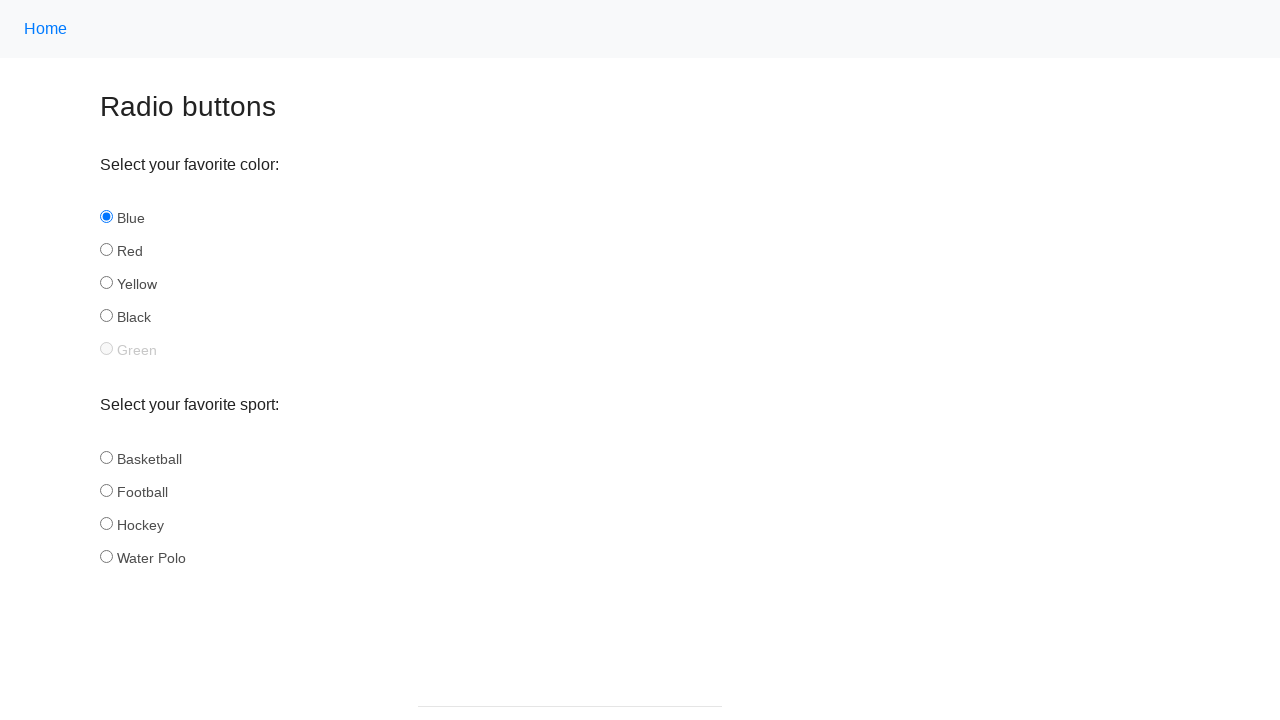

Verified red radio button is not initially selected
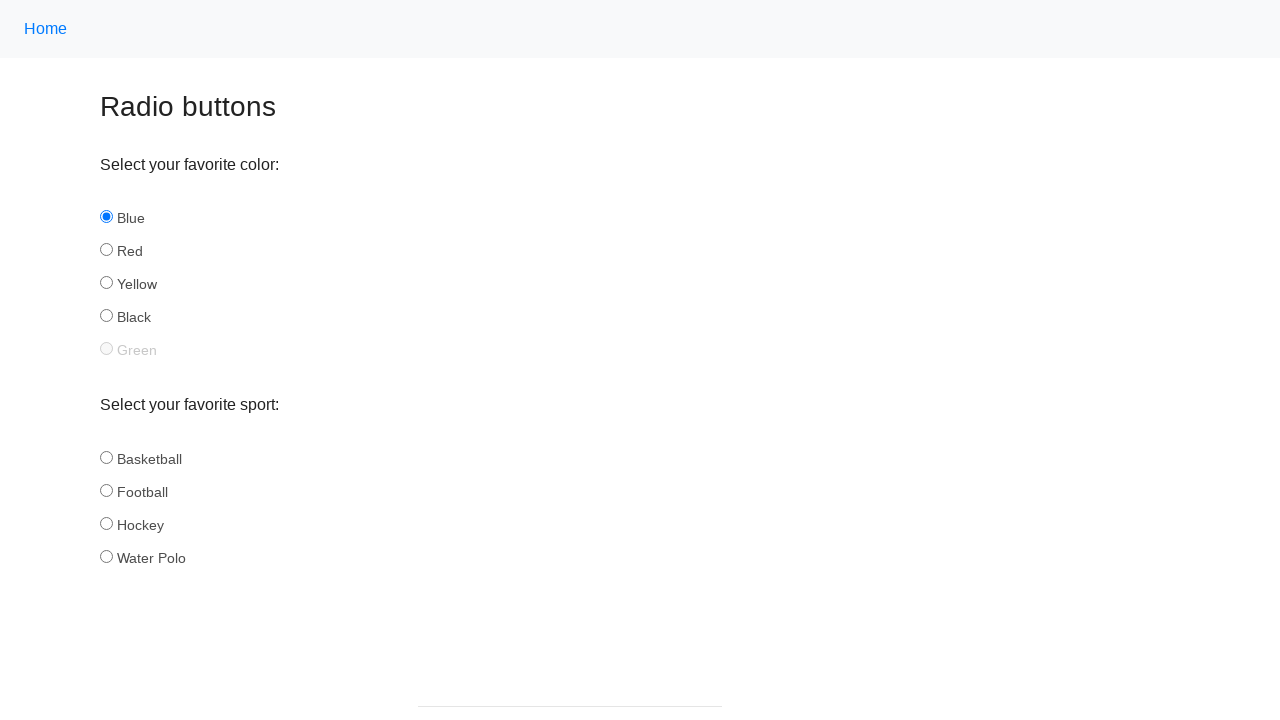

Clicked on red radio button at (106, 250) on input#red
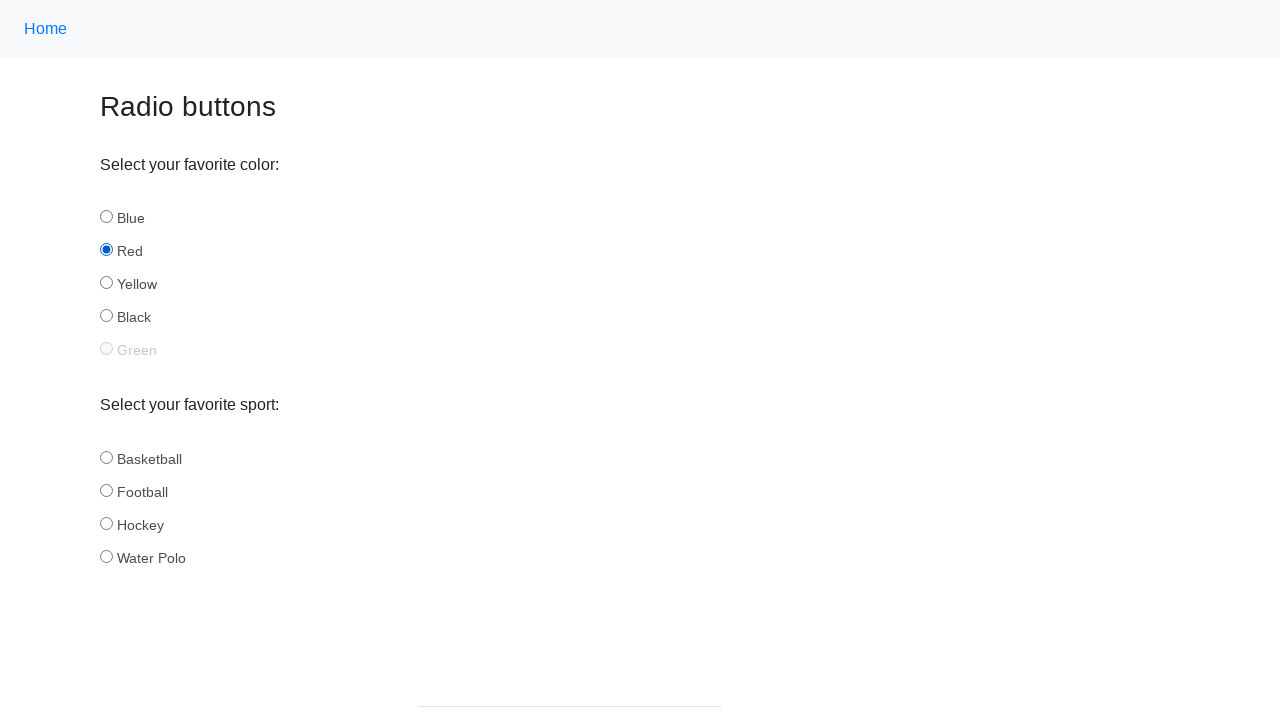

Verified red radio button is now selected after clicking
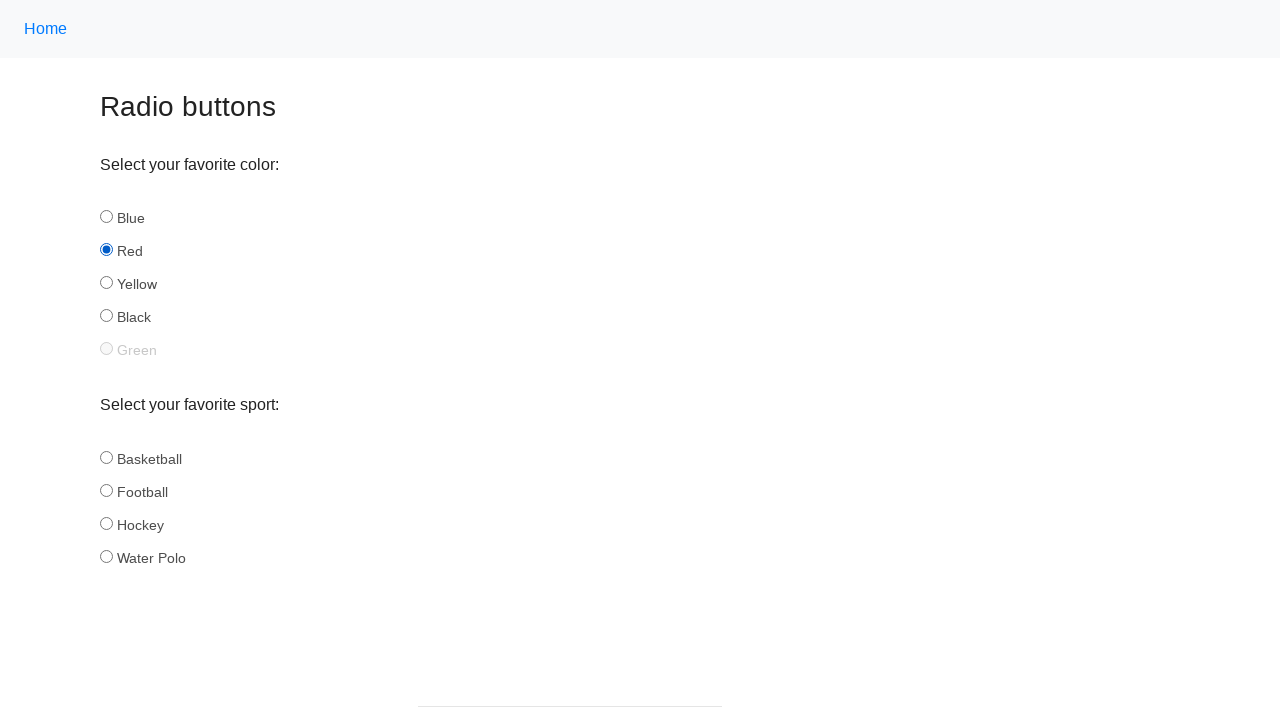

Verified green radio button is not checked
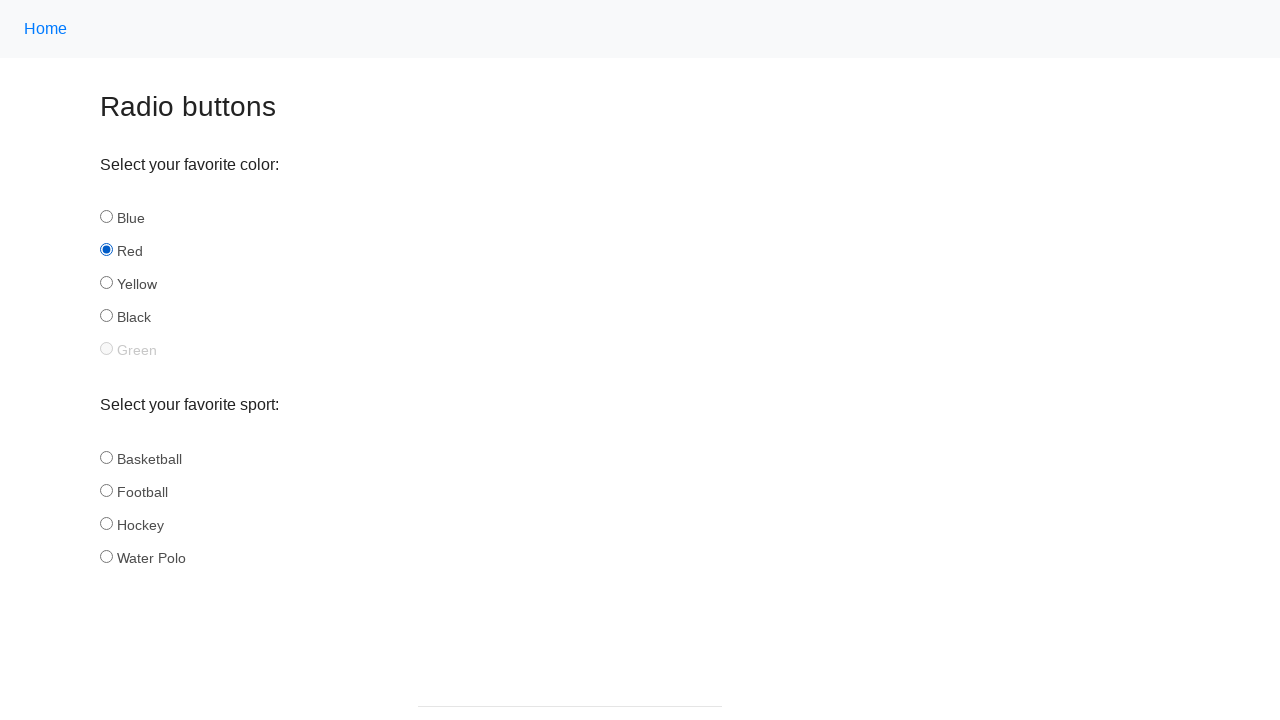

Verified green radio button is disabled
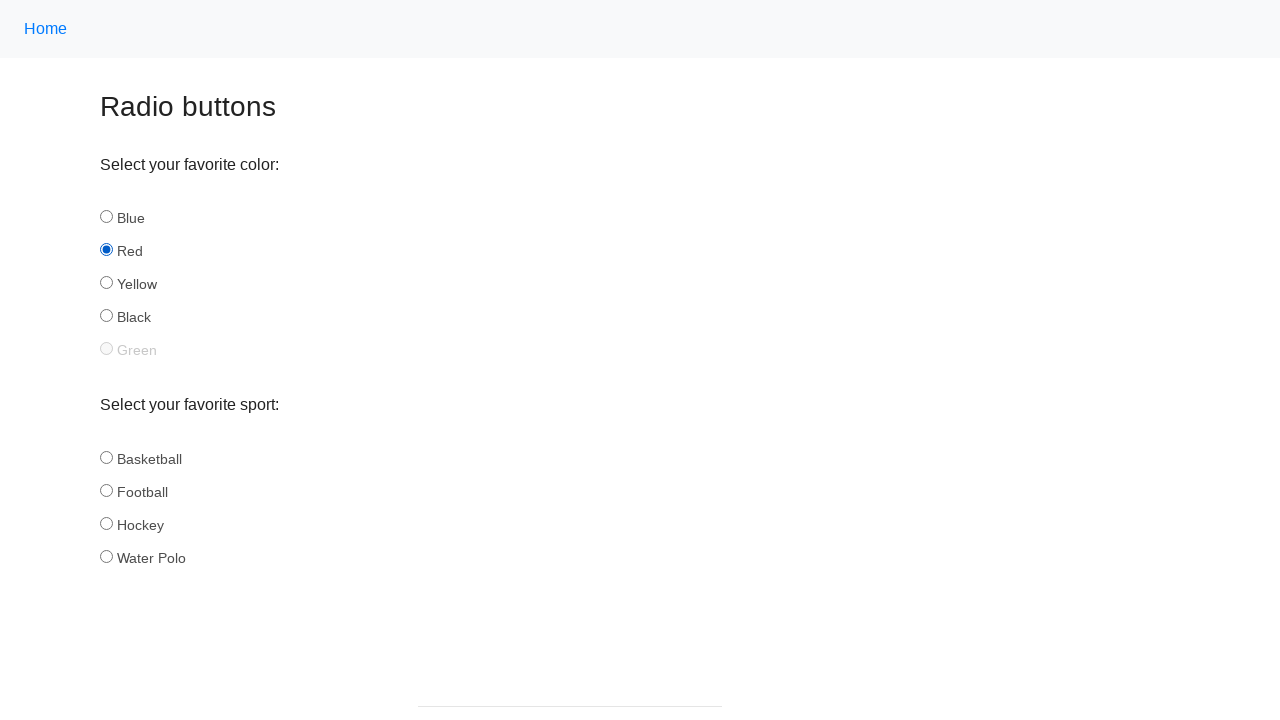

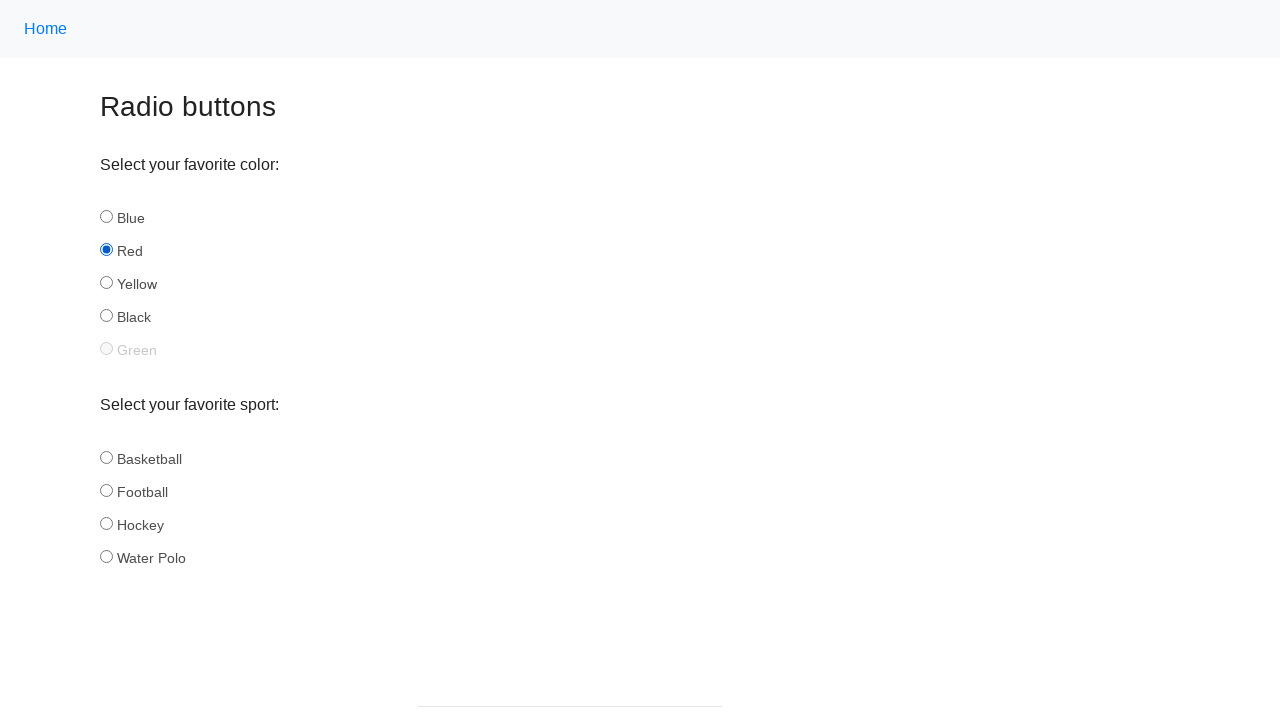